Tests browser window handling by clicking a link that opens a new window, then switching between the original and new windows while verifying page content and titles on each.

Starting URL: https://the-internet.herokuapp.com/windows

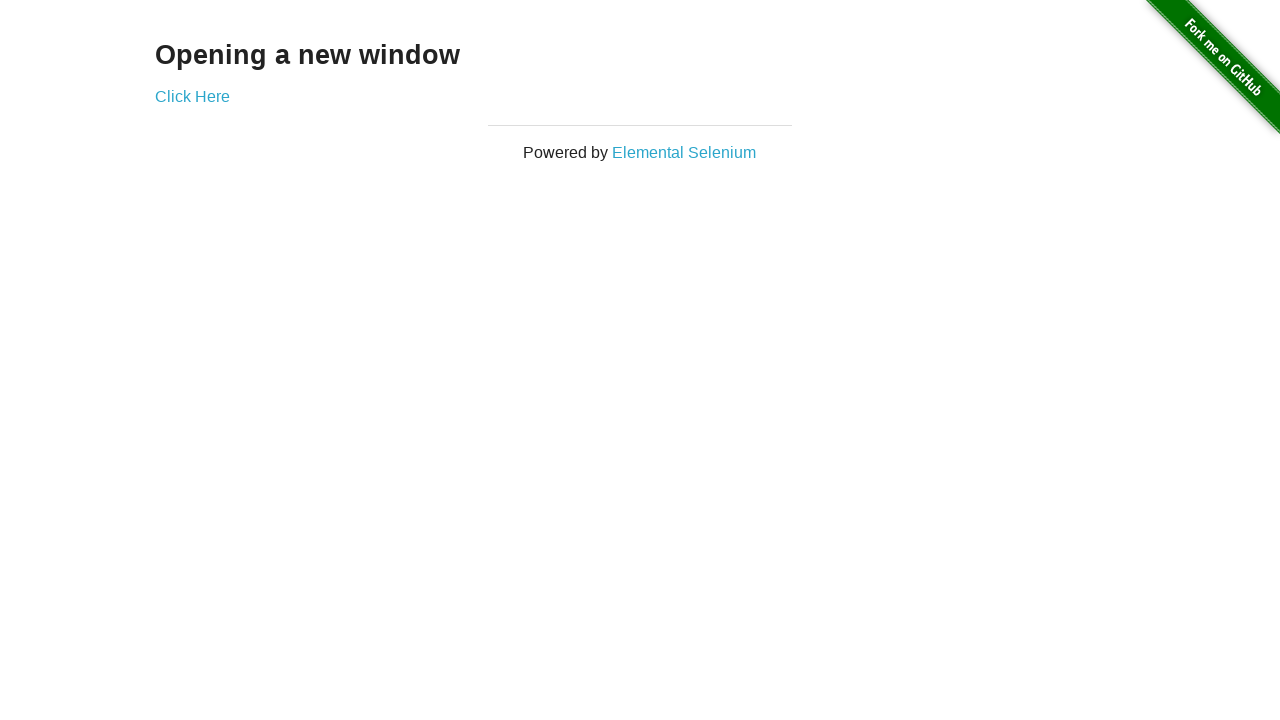

Clicked 'Click Here' link and new window opened at (192, 96) on xpath=/html/body/div[2]/div/div/a
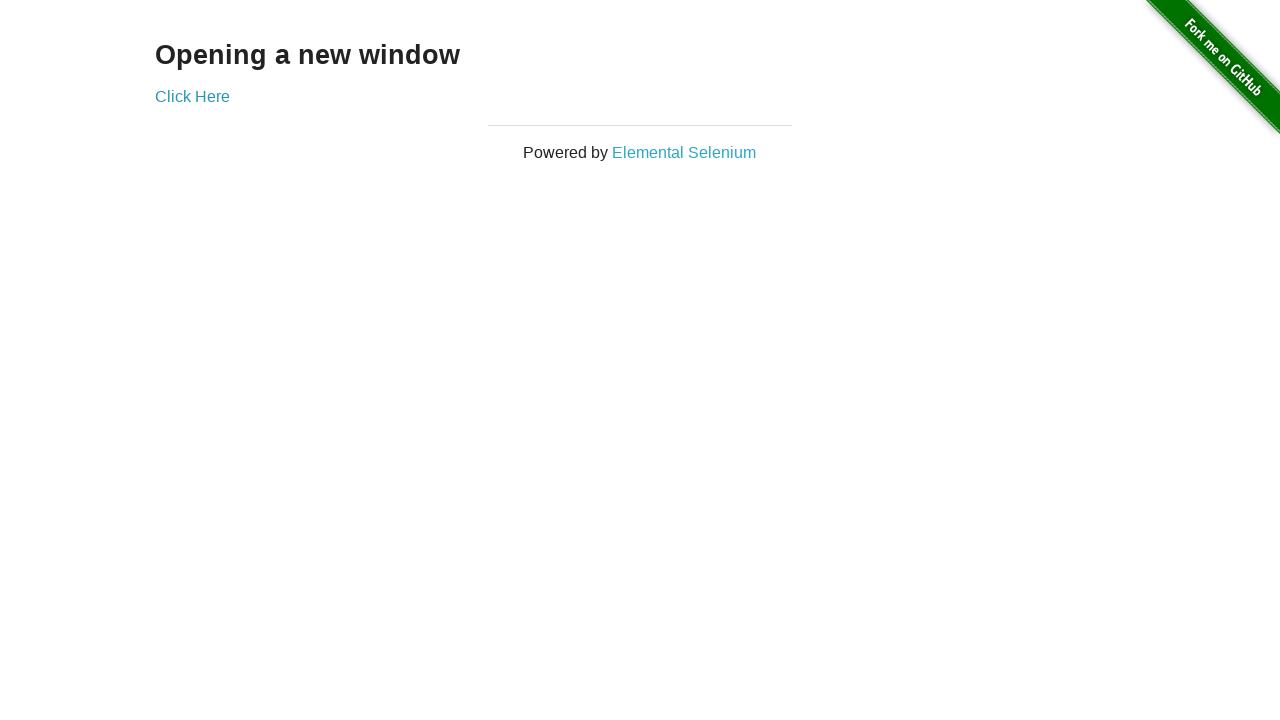

New window page loaded completely
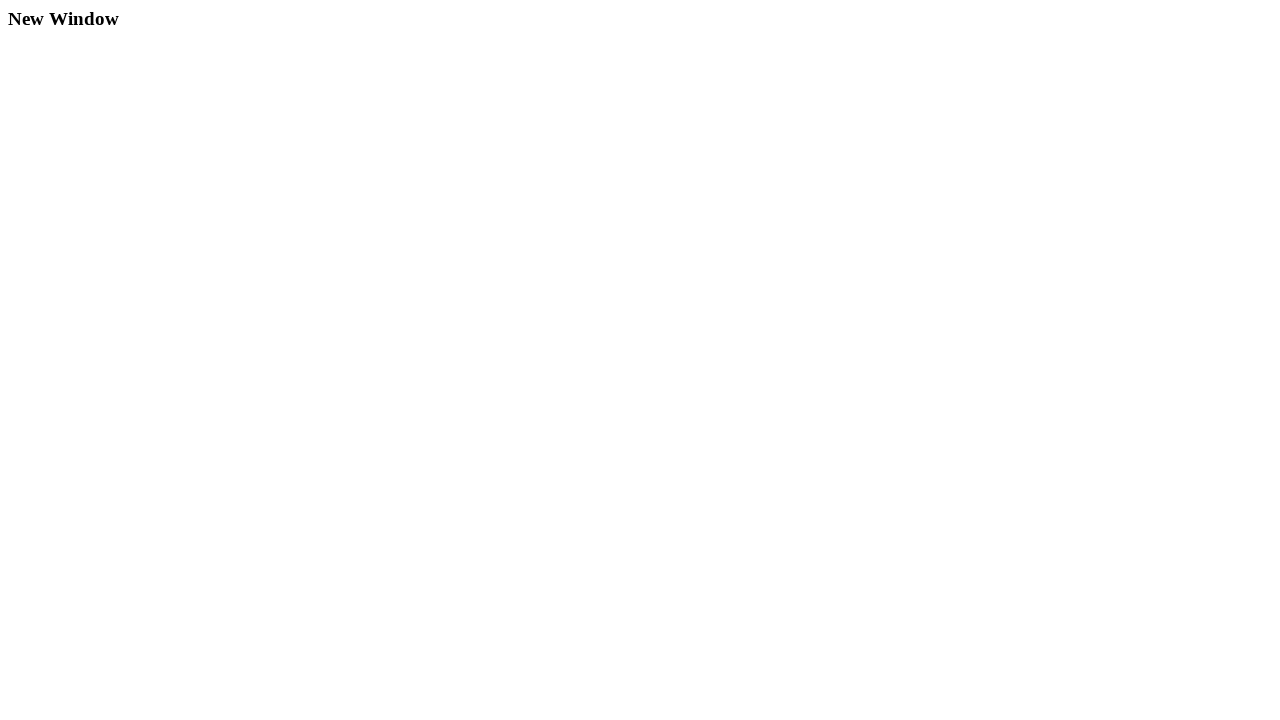

Verified new window contains 'New Window' text
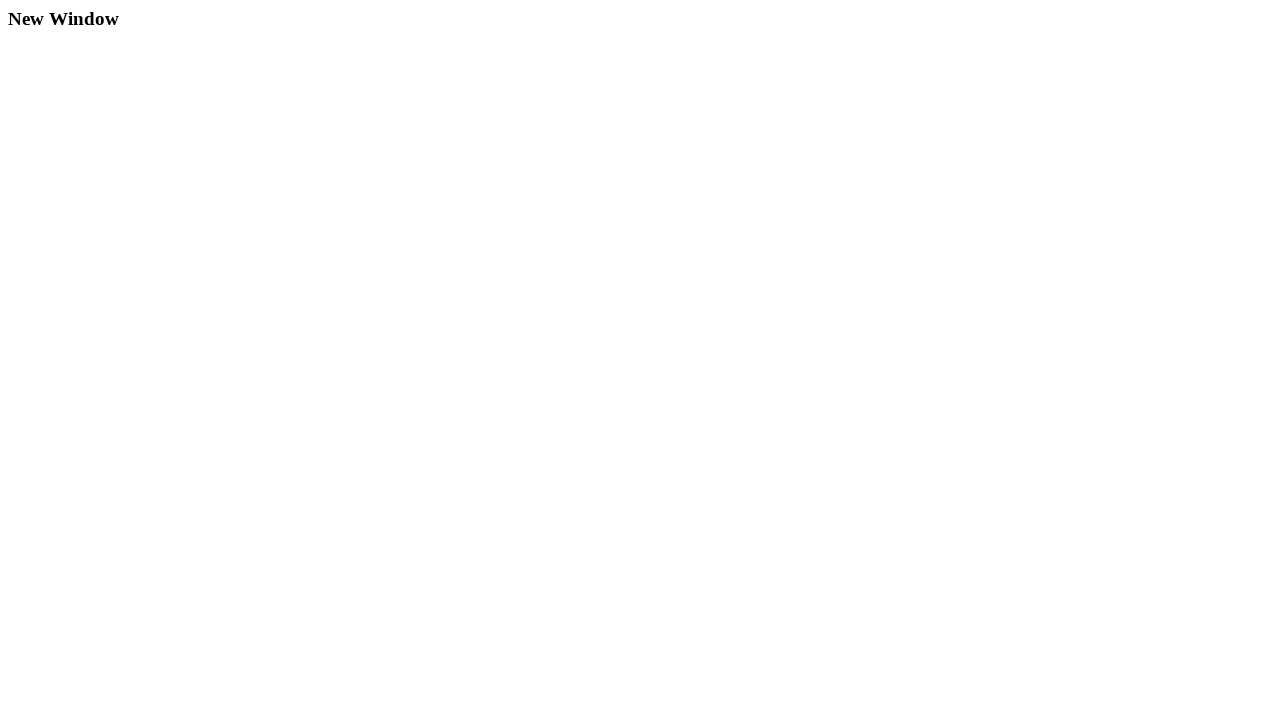

Verified original window title contains 'Internet'
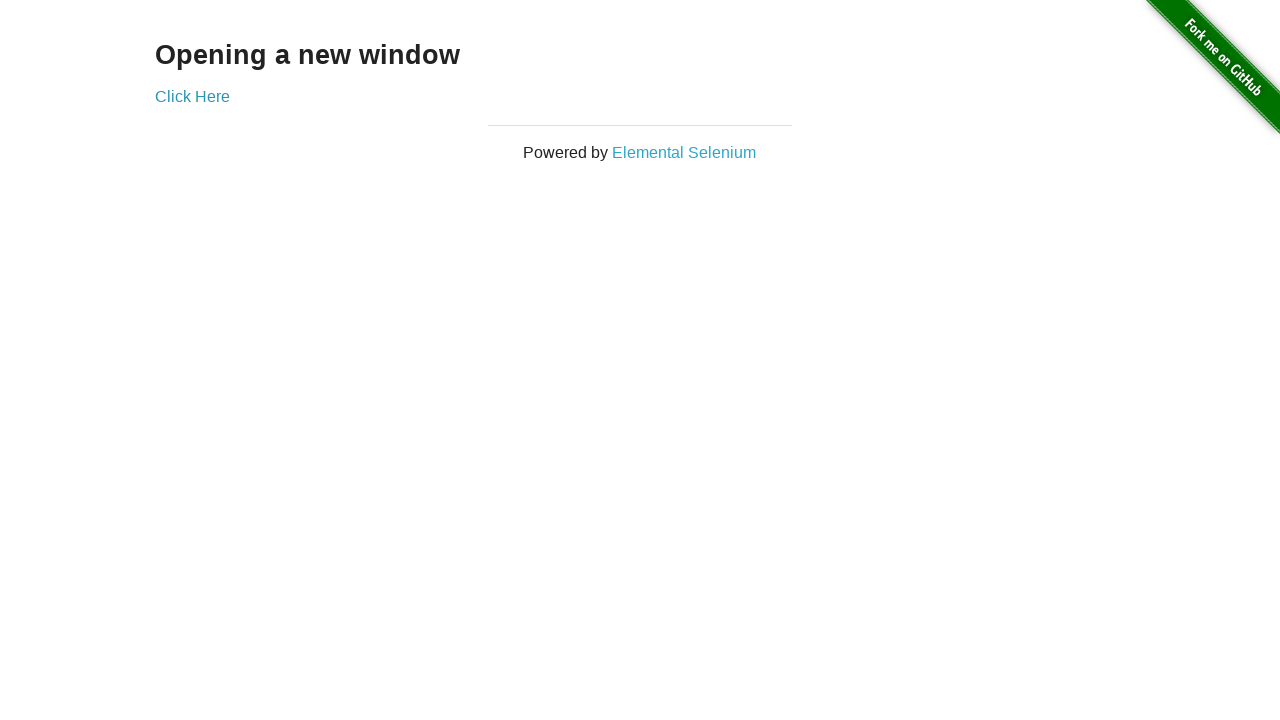

Verified new window title contains 'New Window'
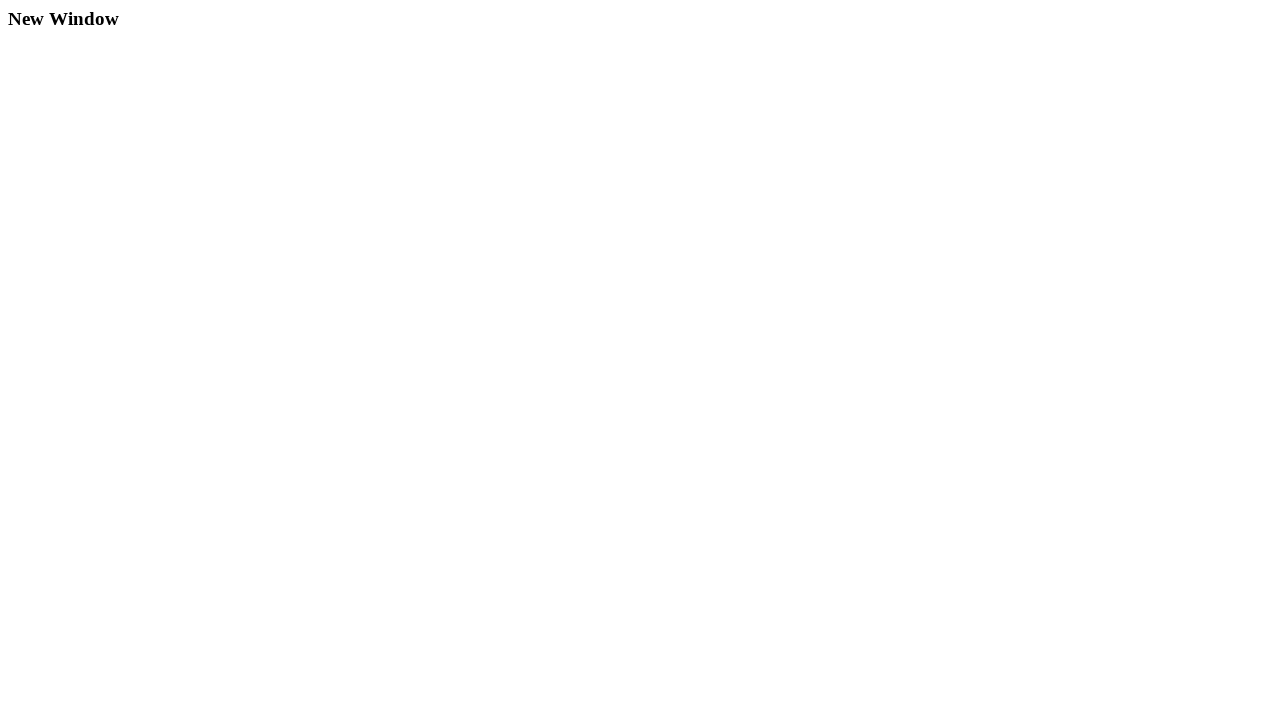

Verified original window contains 'Opening a new window' text
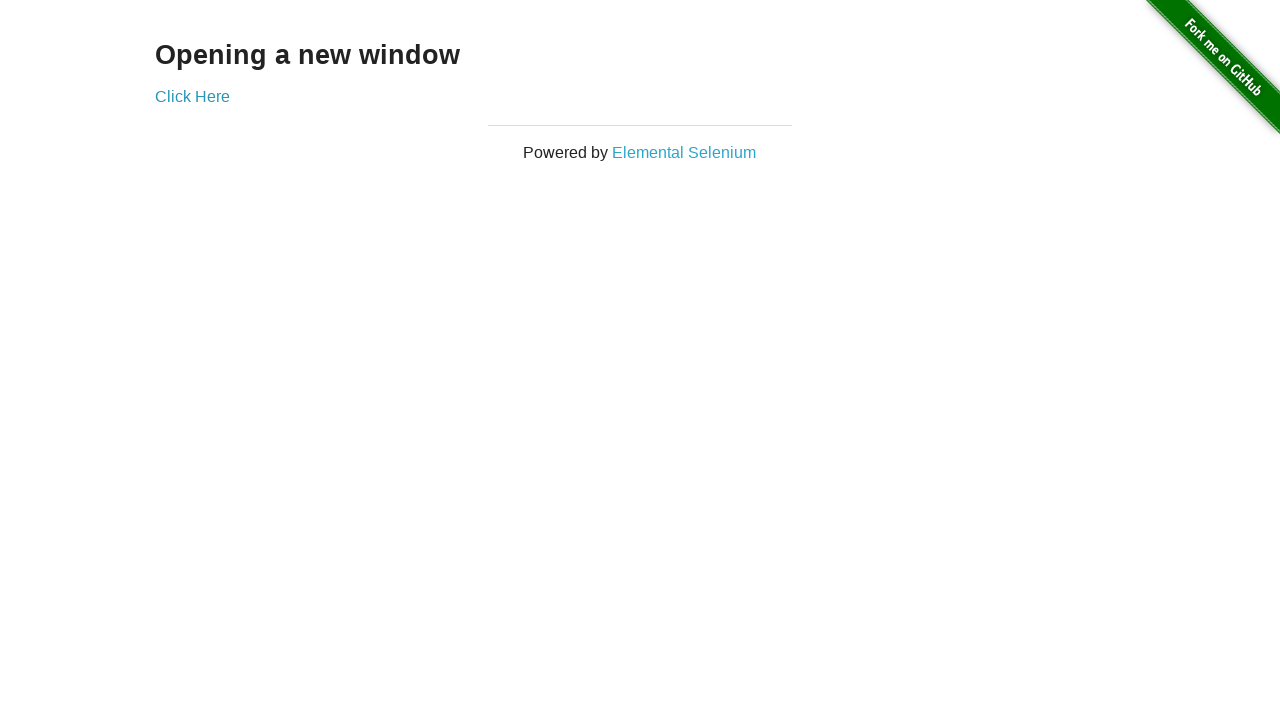

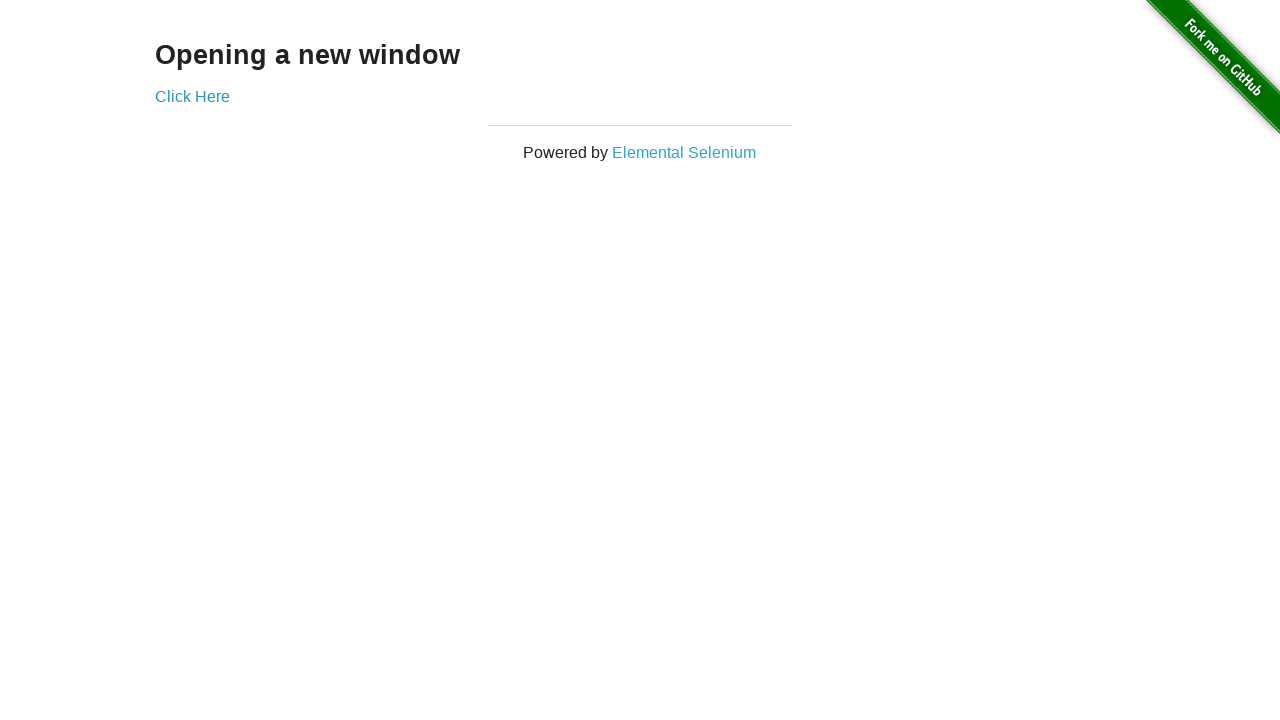